Tests the theme toggle functionality by clicking the dark/light mode switch and verifying the HTML data-theme attribute changes to 'light'

Starting URL: https://playwright.dev/

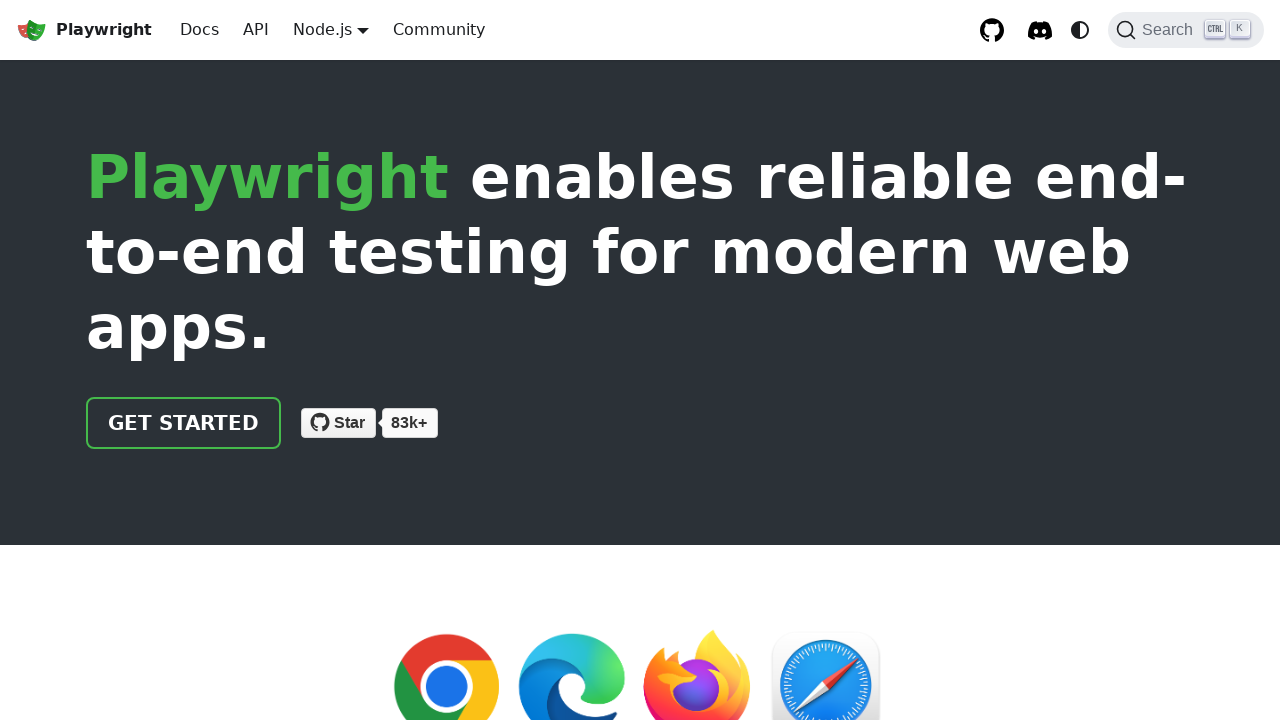

Navigated to Playwright documentation homepage
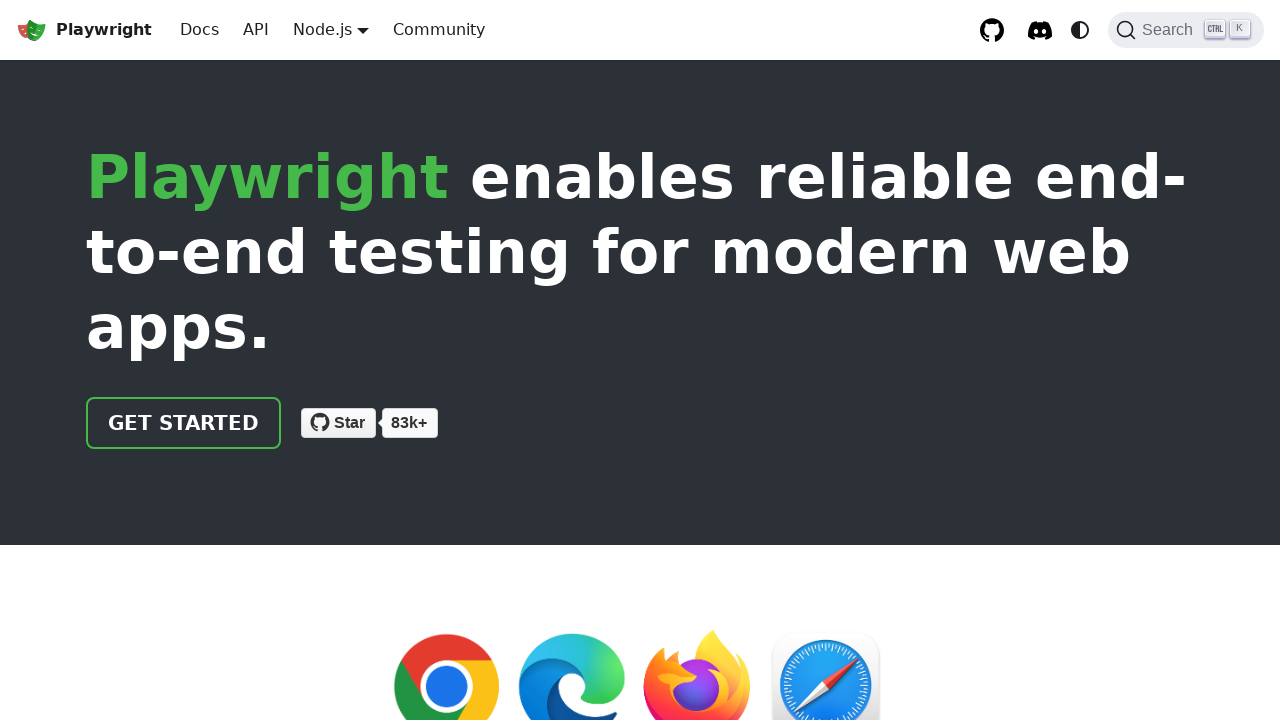

Clicked the theme toggle button to switch between dark and light modes at (1080, 30) on internal:label="Switch between dark and light"i
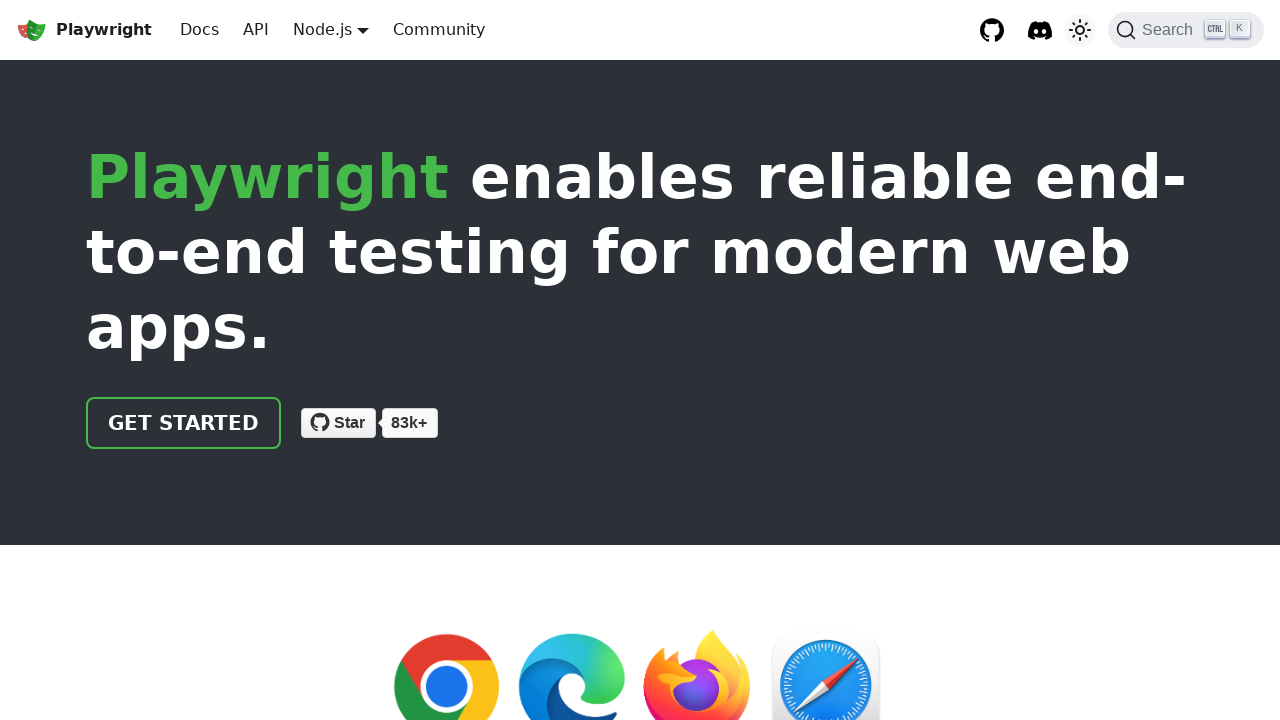

Verified that the HTML data-theme attribute changed to 'light'
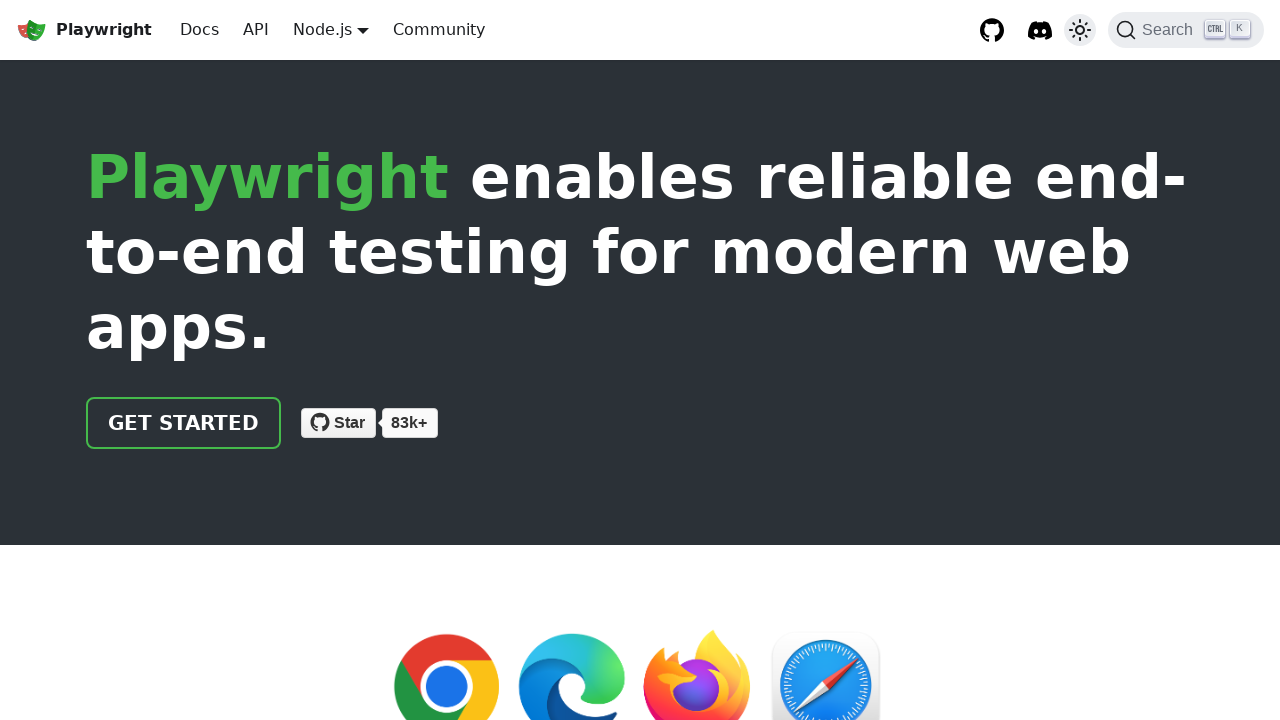

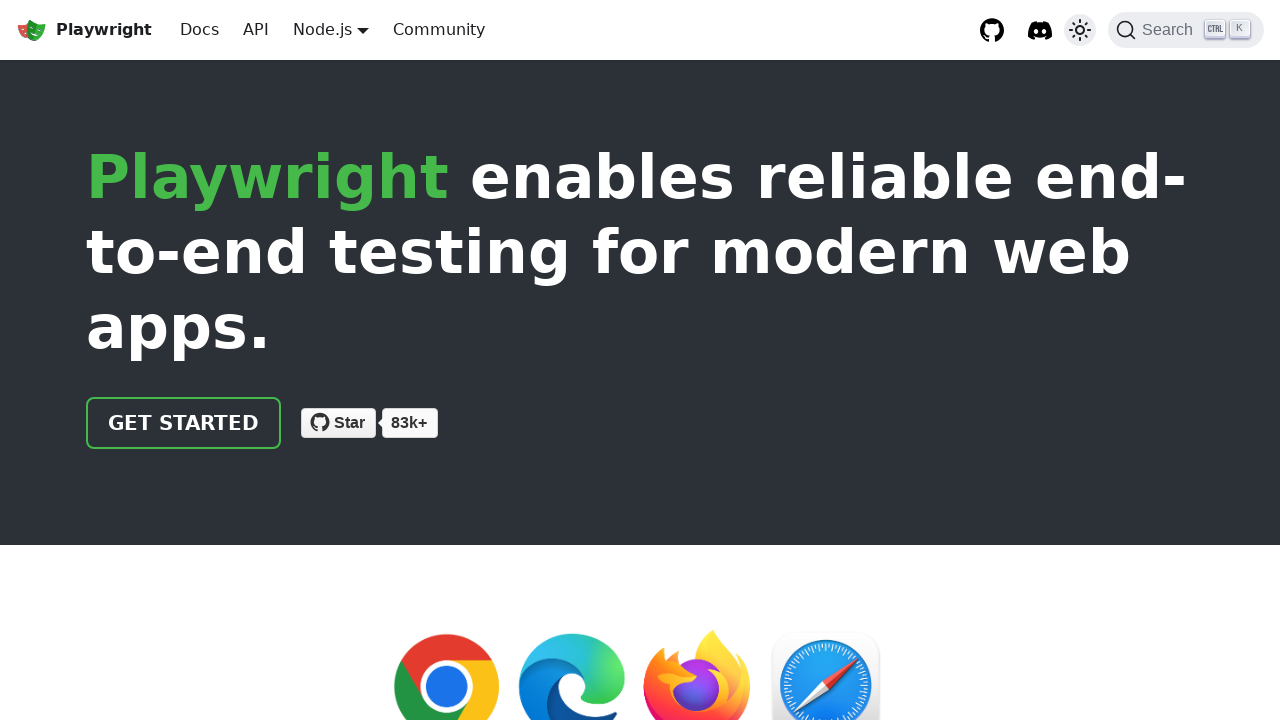